Tests button interactions on a UI testing playground by clicking buttons, verifying page navigation, checking button states, and retrieving button properties

Starting URL: https://leafground.com/button.xhtml

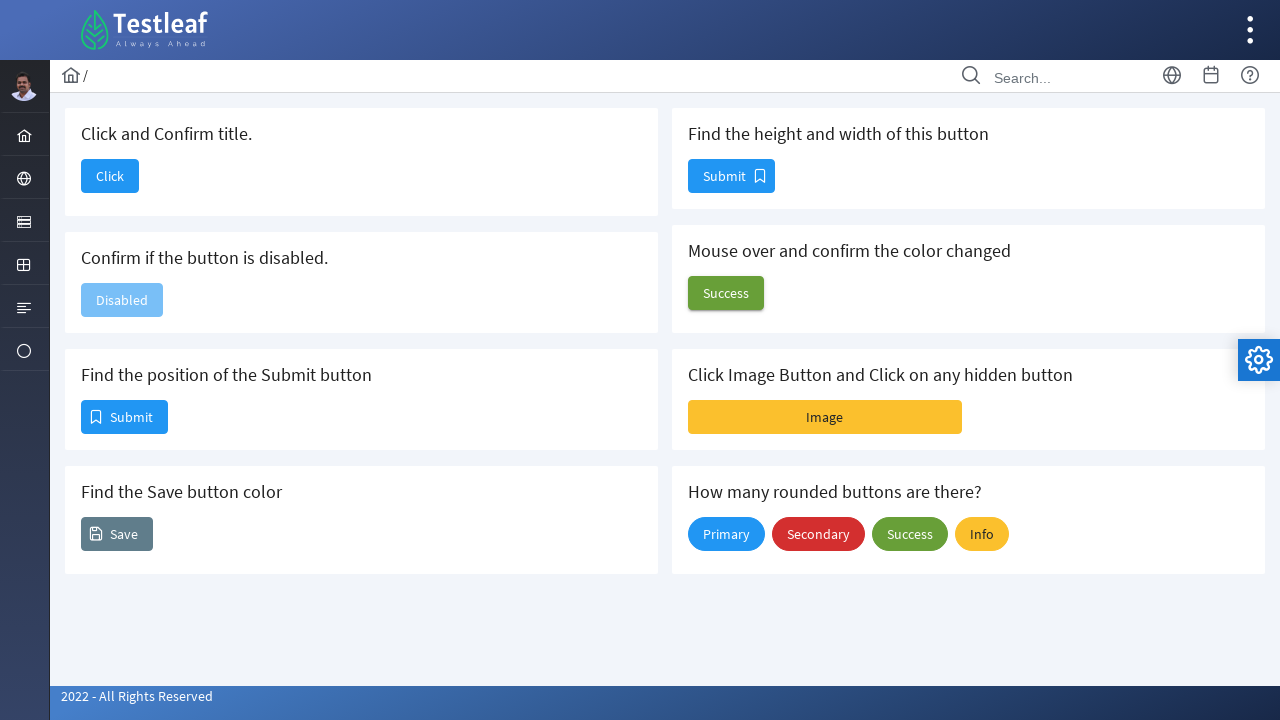

Clicked the 'Click' button at (110, 176) on xpath=//span[text()='Click']
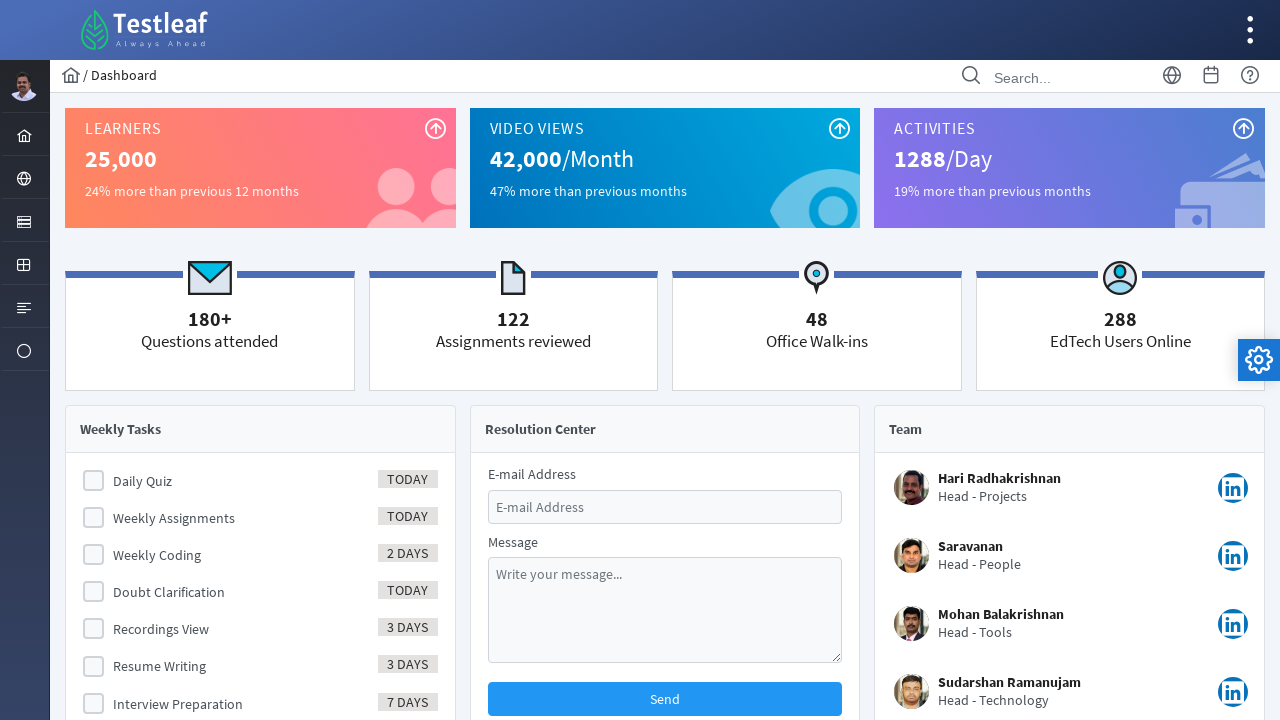

Waited for page load state
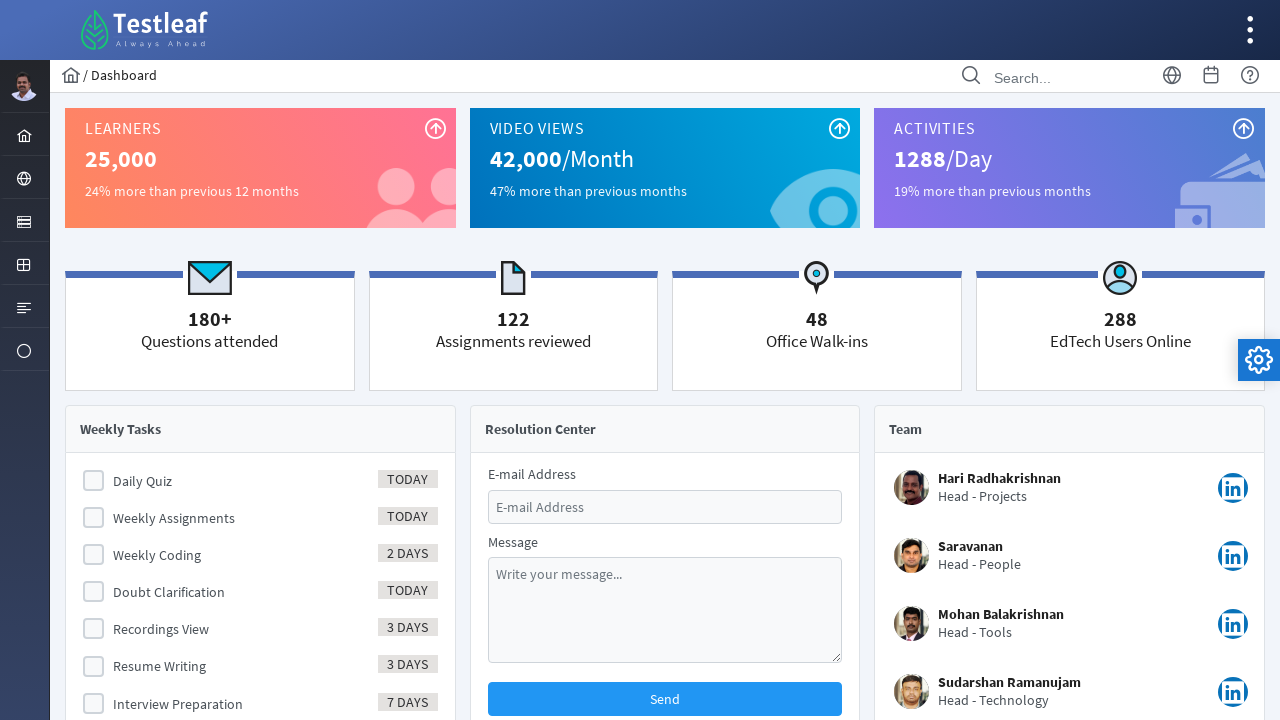

Verified 'Dashboard' is in page title
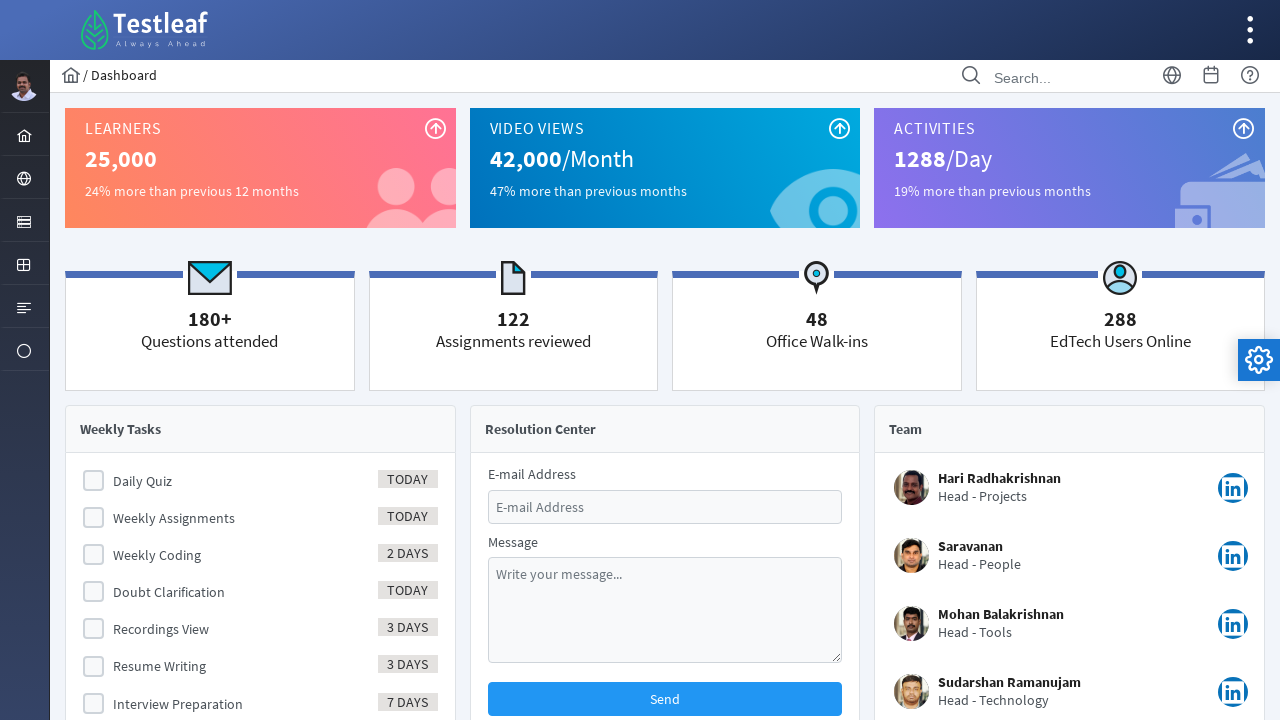

Navigated back to buttons page
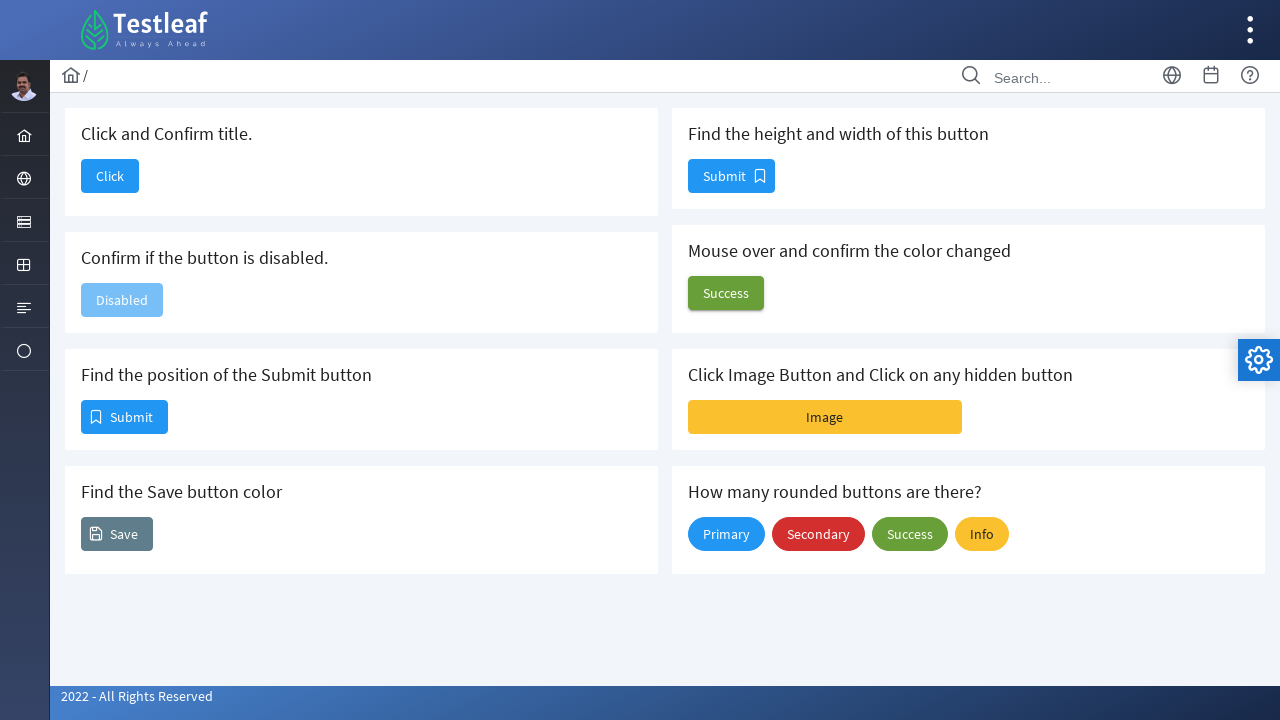

Located the 'Disabled' button
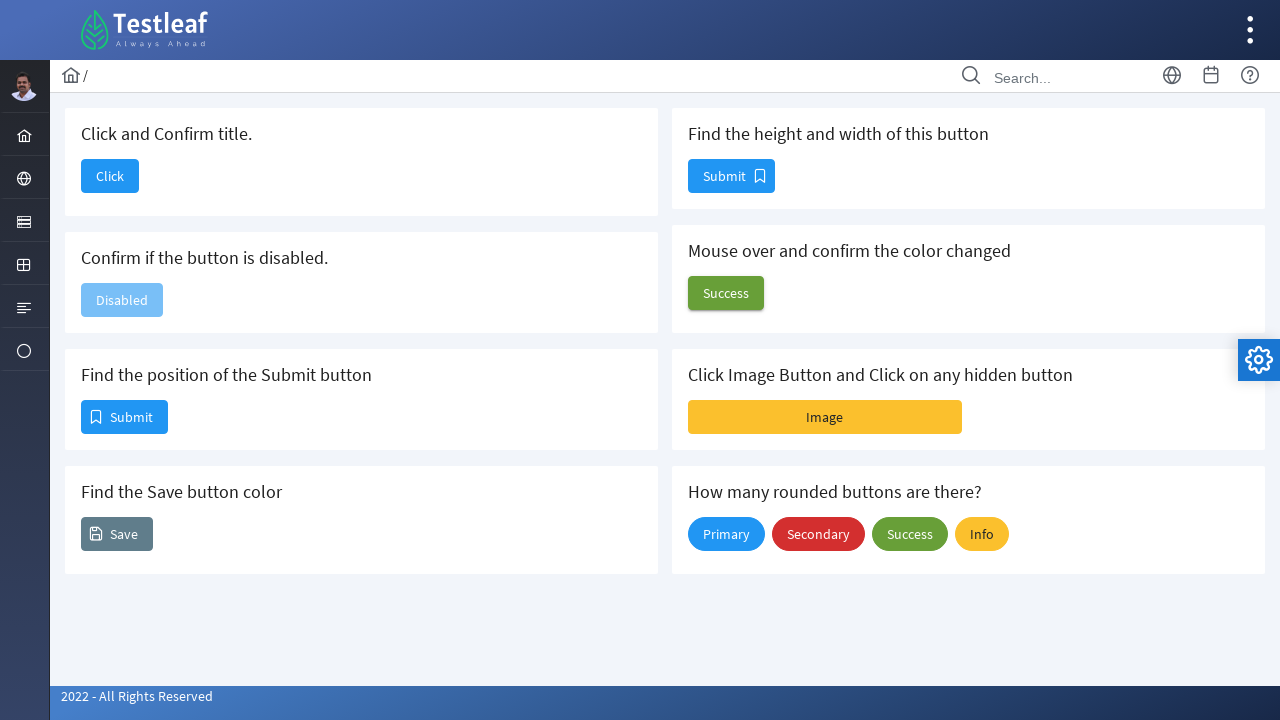

Verified 'Disabled' button is visible
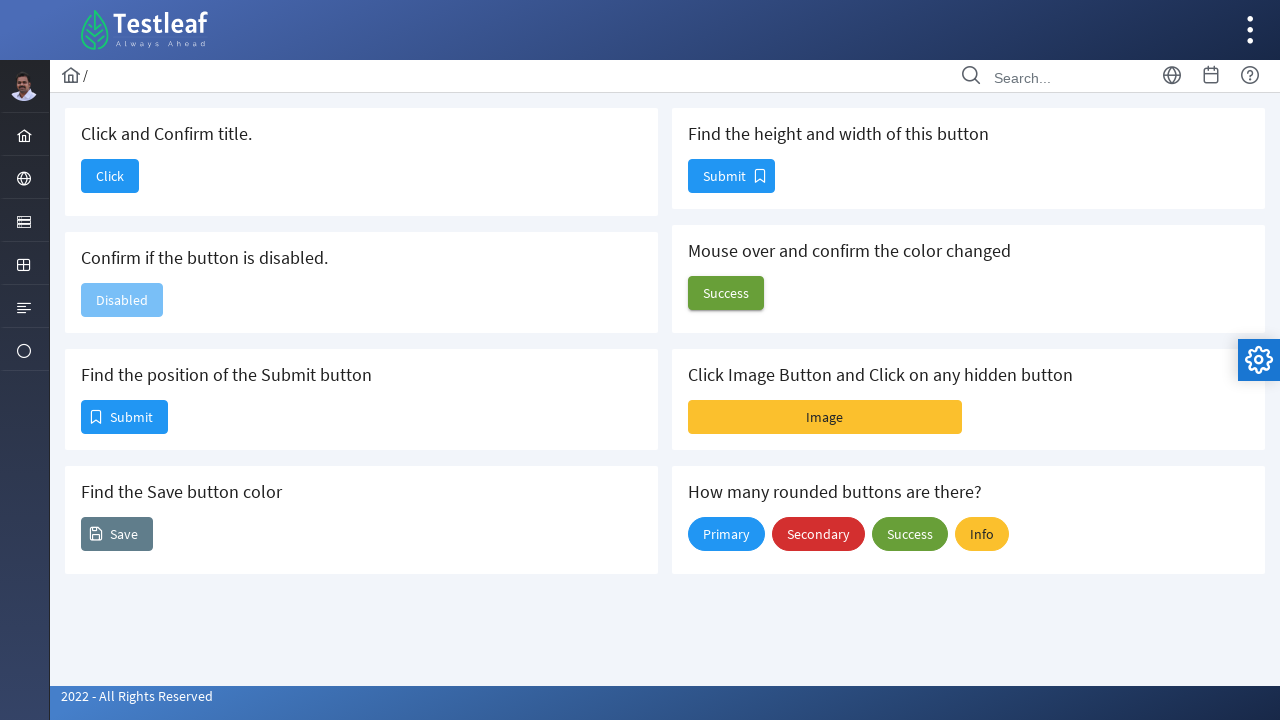

Located the first 'Submit' button
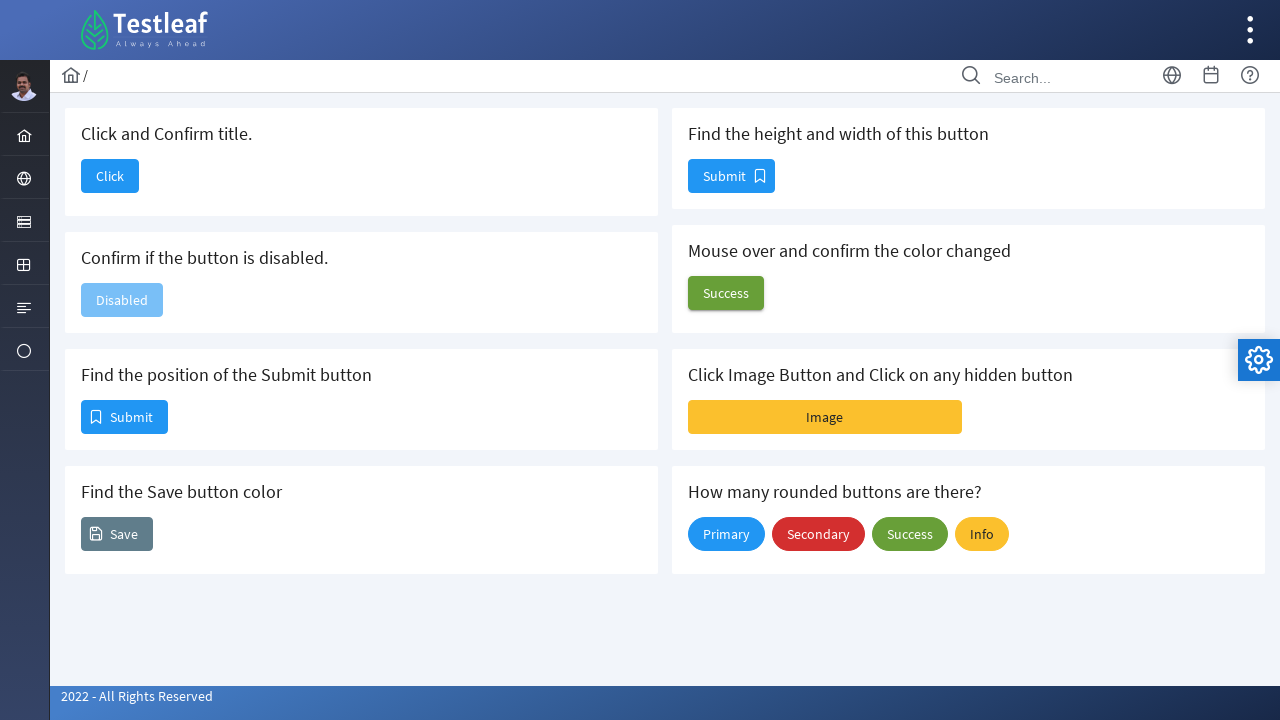

Retrieved first Submit button location: x=82, y=401
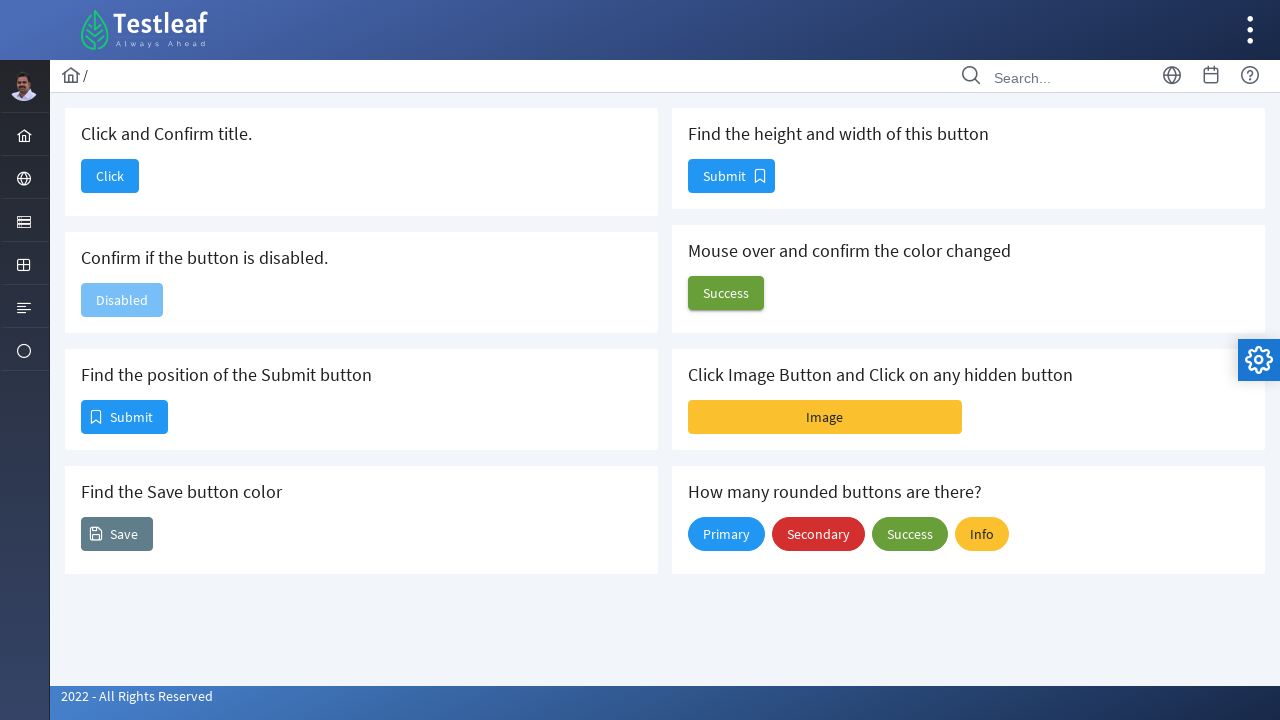

Located the second 'Submit' button
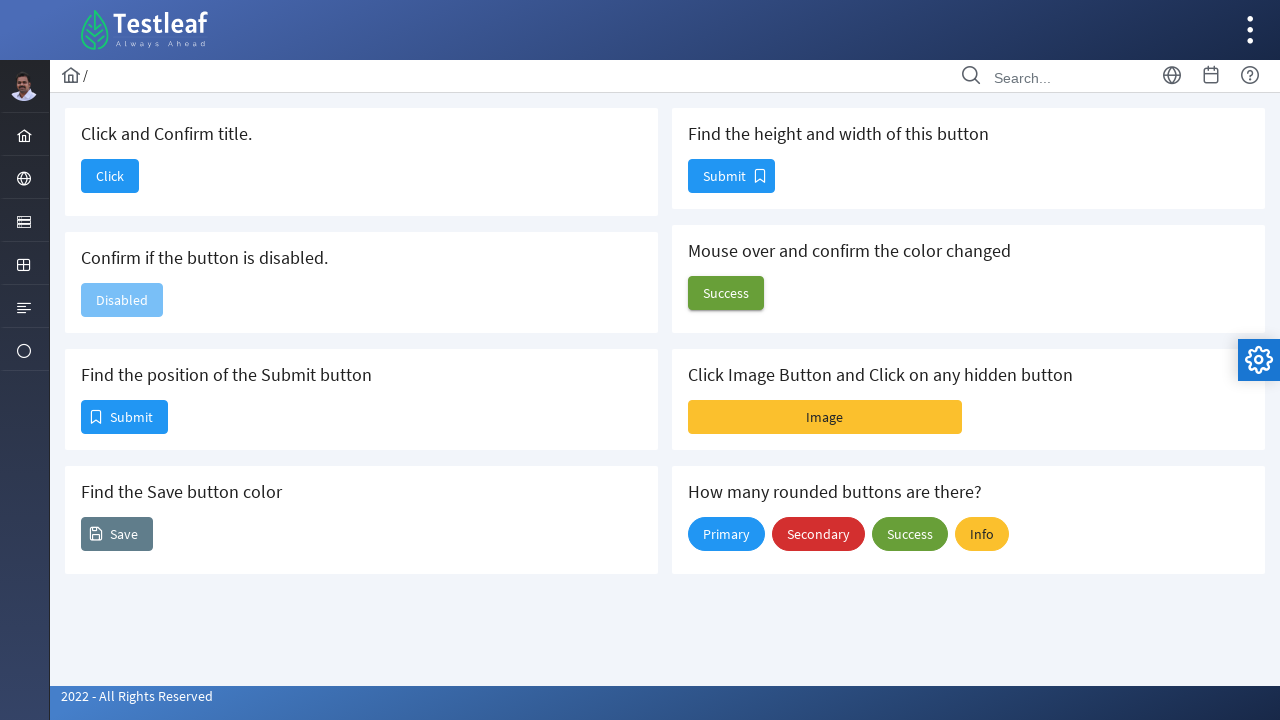

Retrieved second Submit button size: width=85, height=32
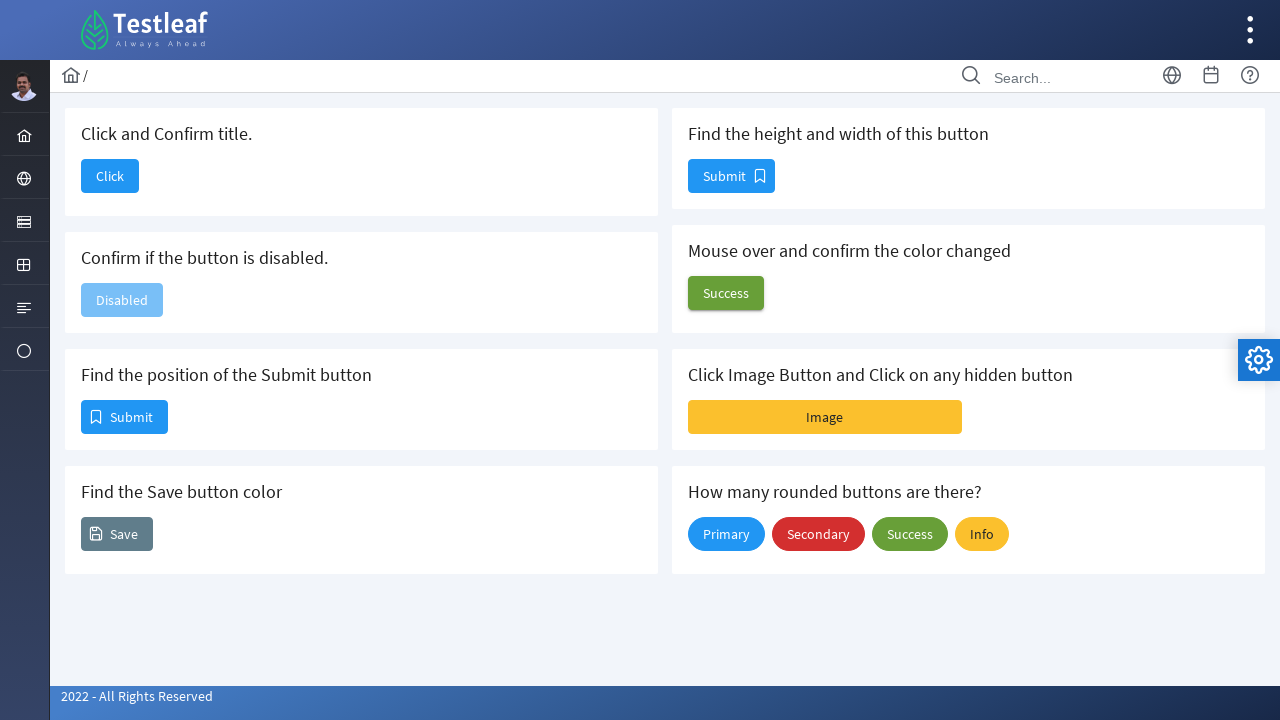

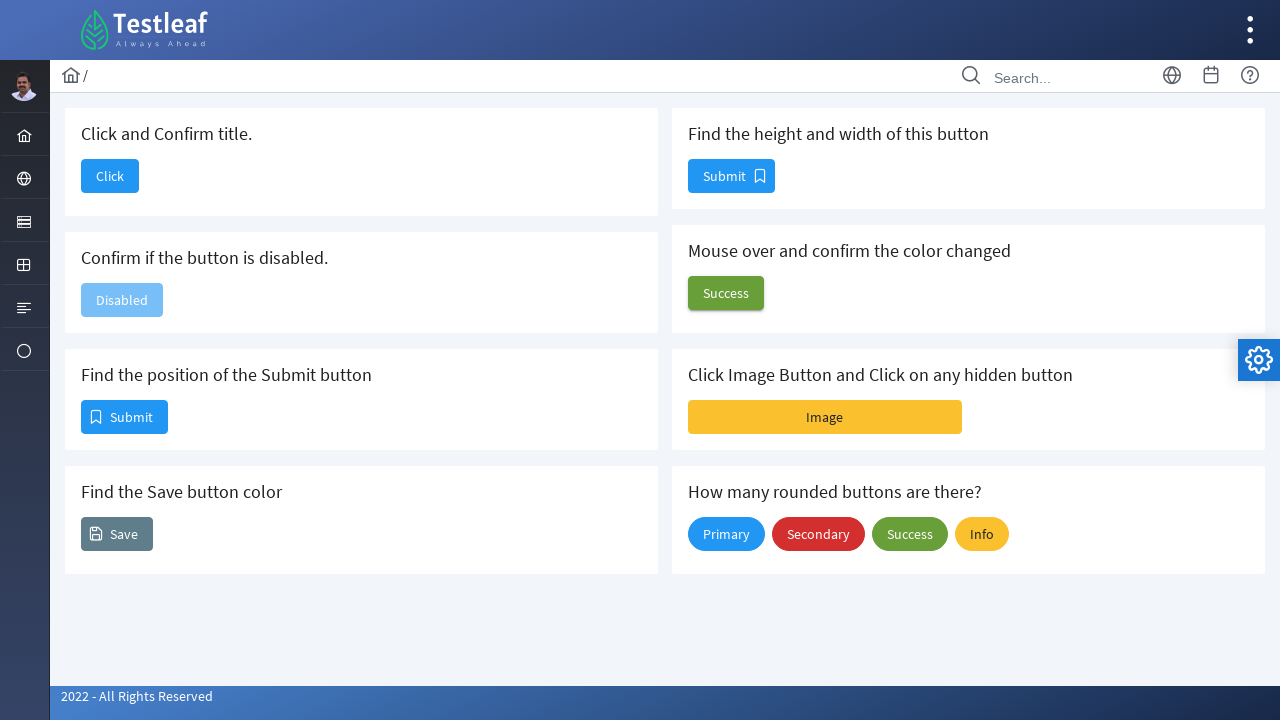